Tests A/B test opt-out by adding the opt-out cookie before navigating to the split test page, then verifying the page shows "No A/B Test" heading.

Starting URL: http://the-internet.herokuapp.com

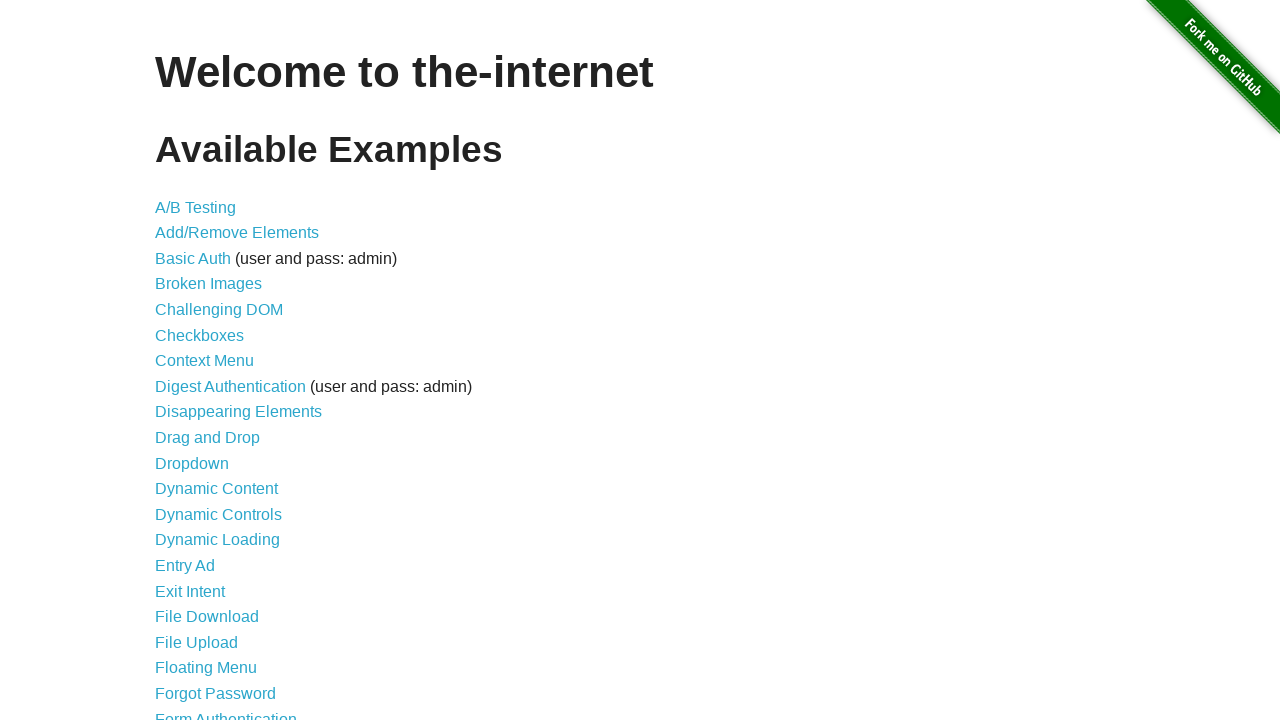

Added optimizelyOptOut cookie to opt out of A/B test
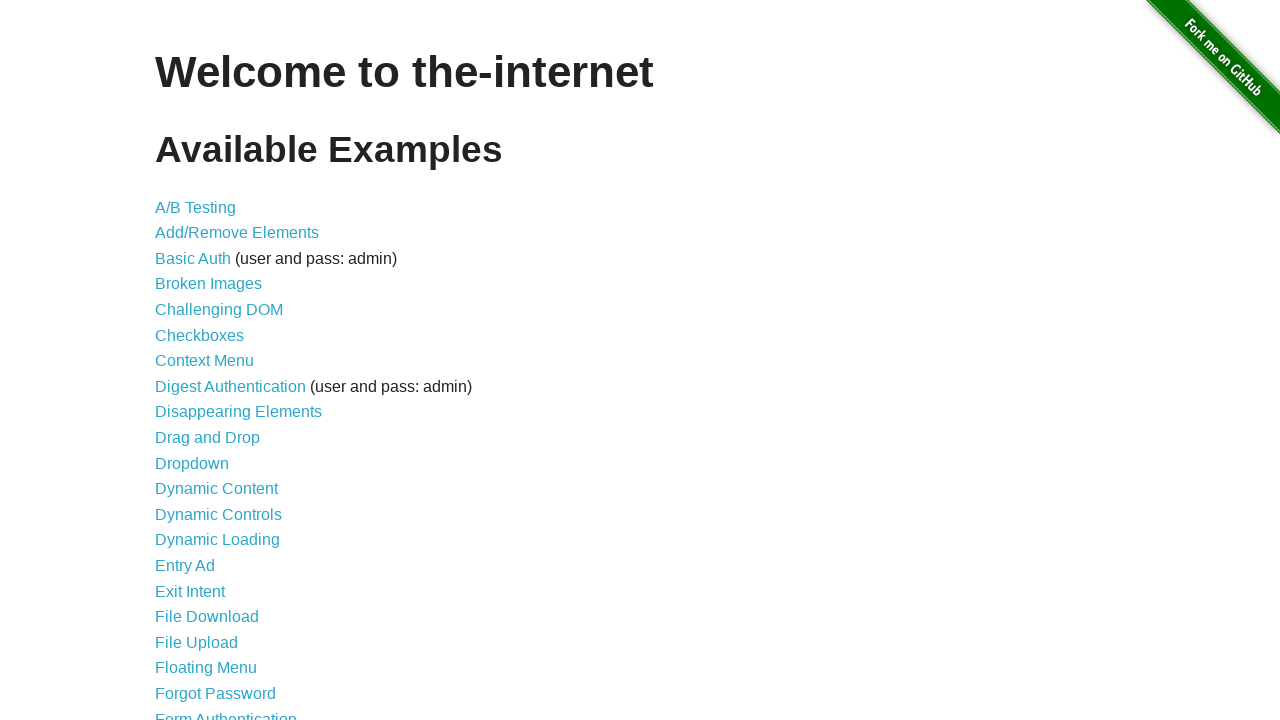

Navigated to A/B test page at /abtest
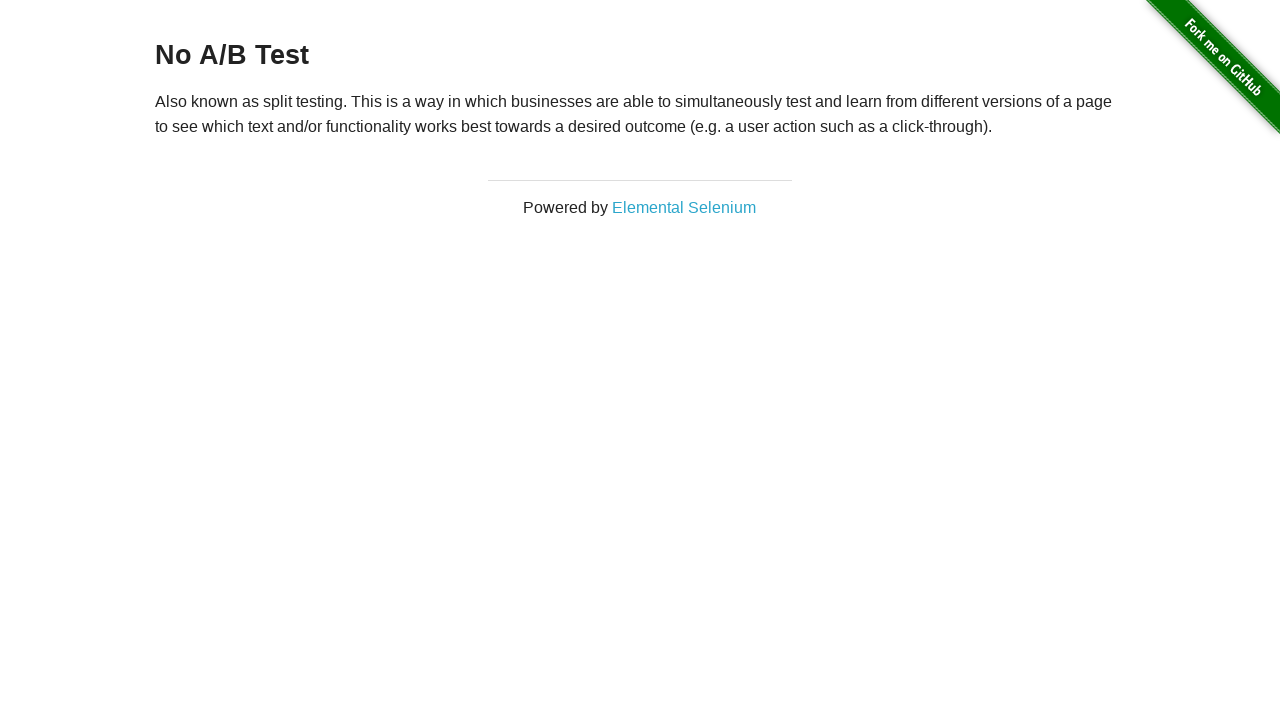

Waited for h3 heading element to load
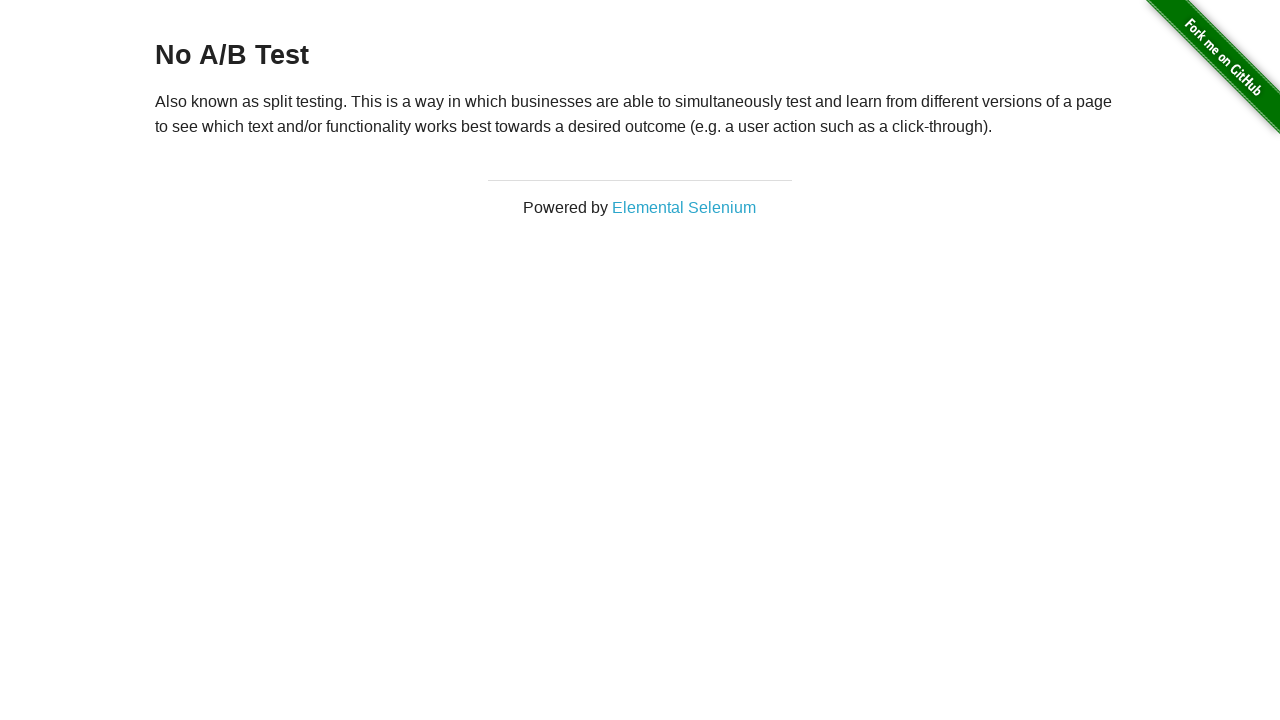

Retrieved h3 heading text: No A/B Test
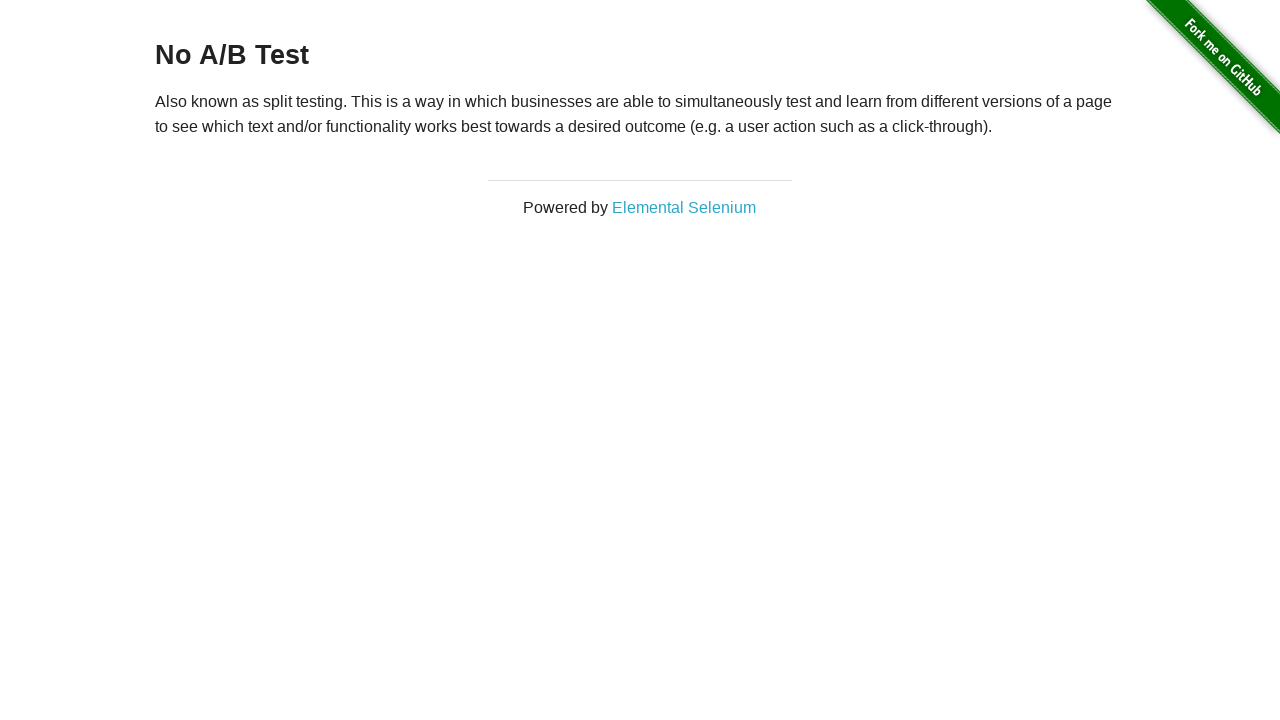

Verified heading text is 'No A/B Test' - A/B test opt-out confirmed
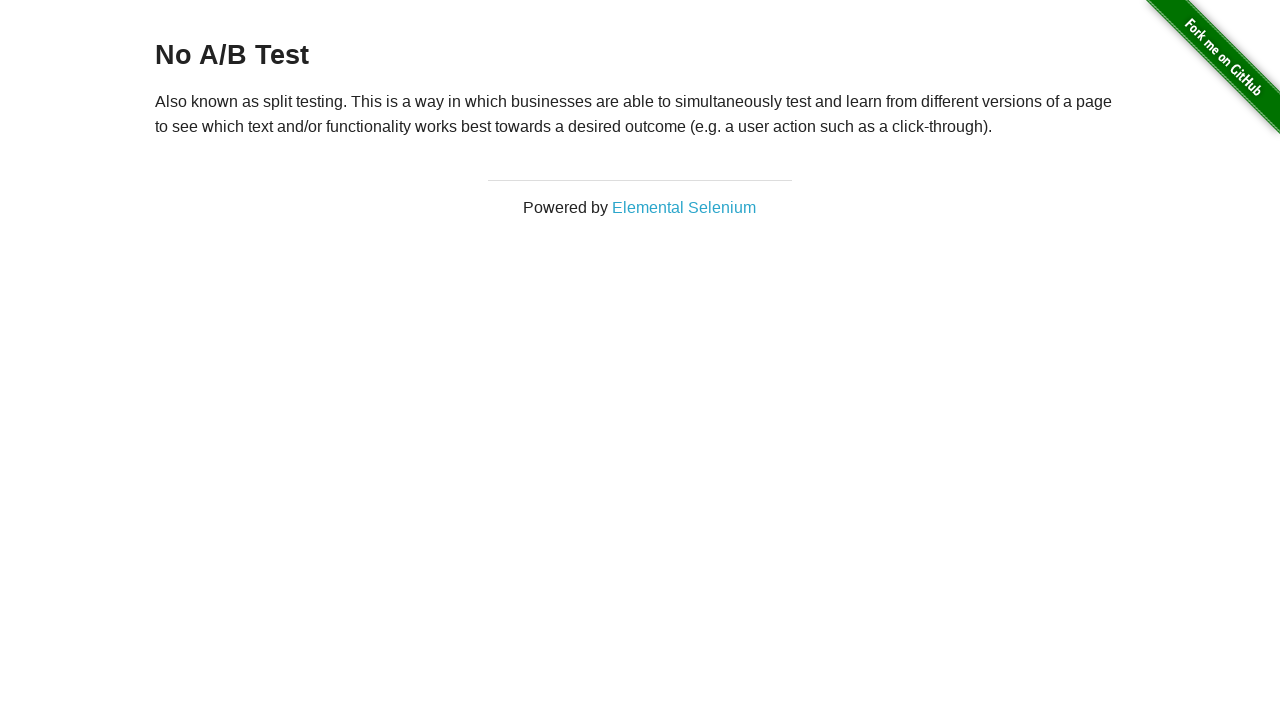

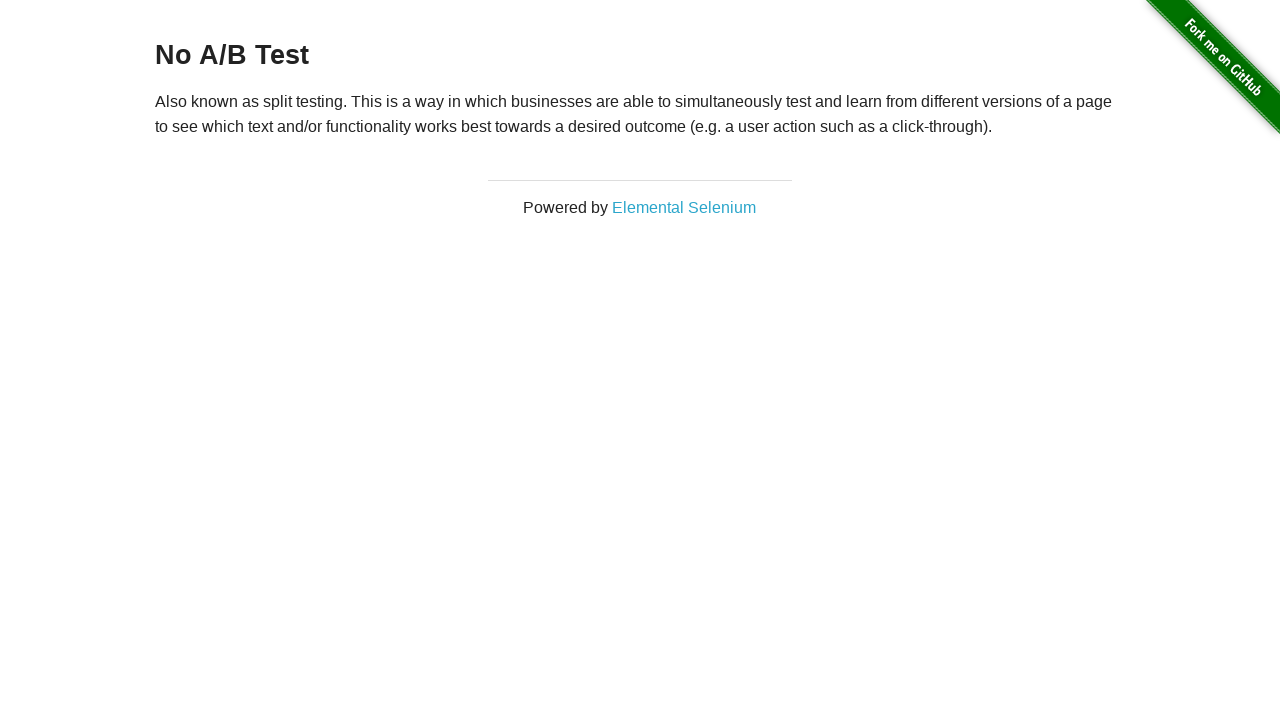